Tests file upload functionality by selecting a file using the file input element, clicking the upload button, and verifying the success message is displayed.

Starting URL: https://the-internet.herokuapp.com/upload

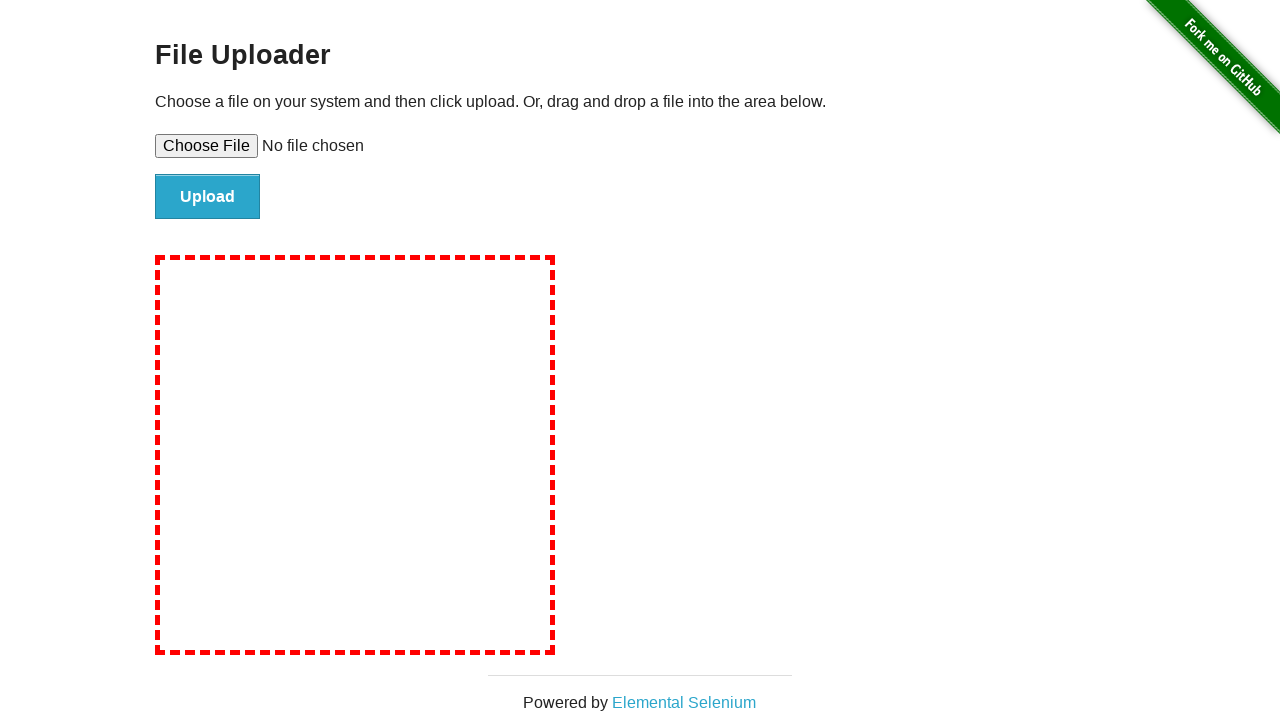

Selected test file for upload using file input element
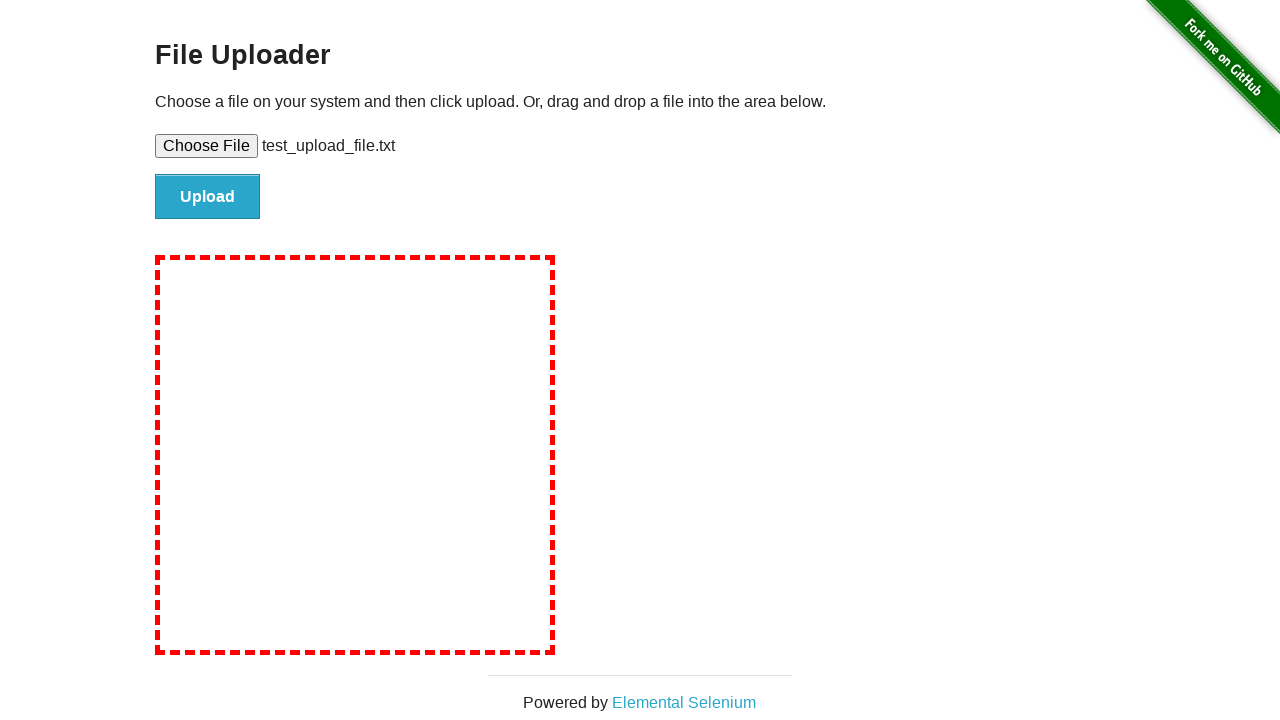

Clicked upload button to submit file at (208, 197) on #file-submit
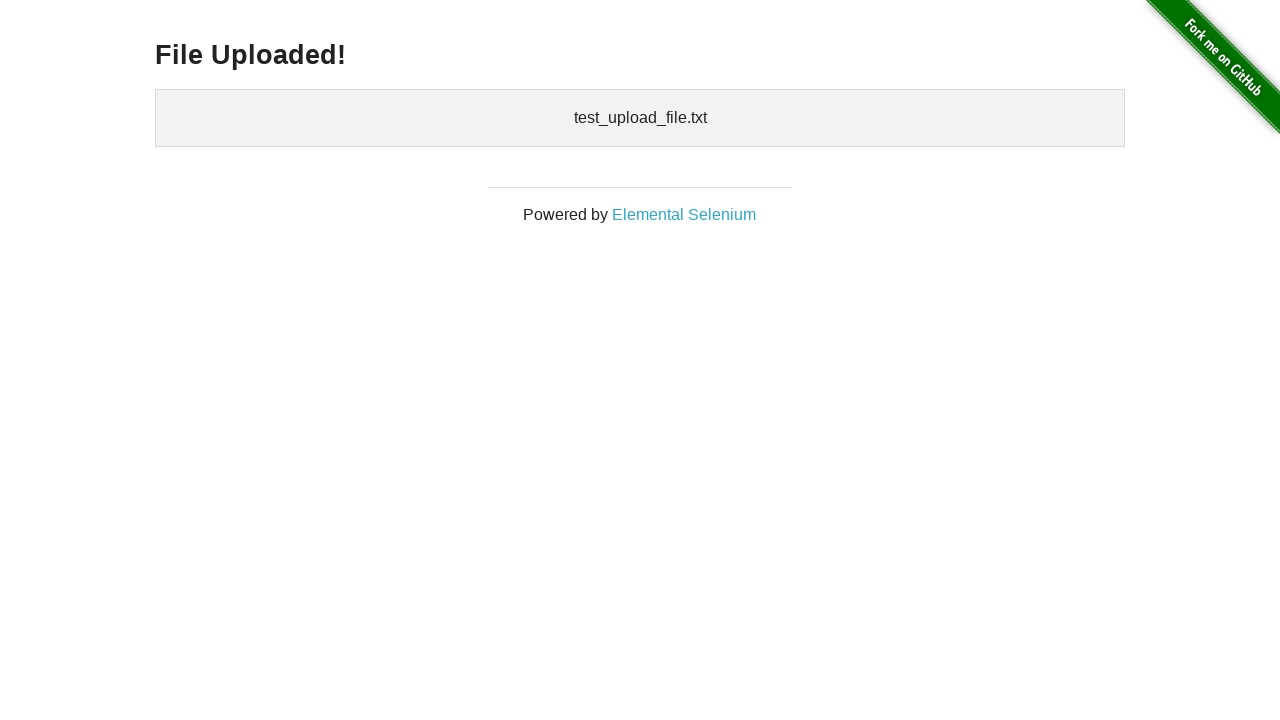

Waited for success message heading to appear
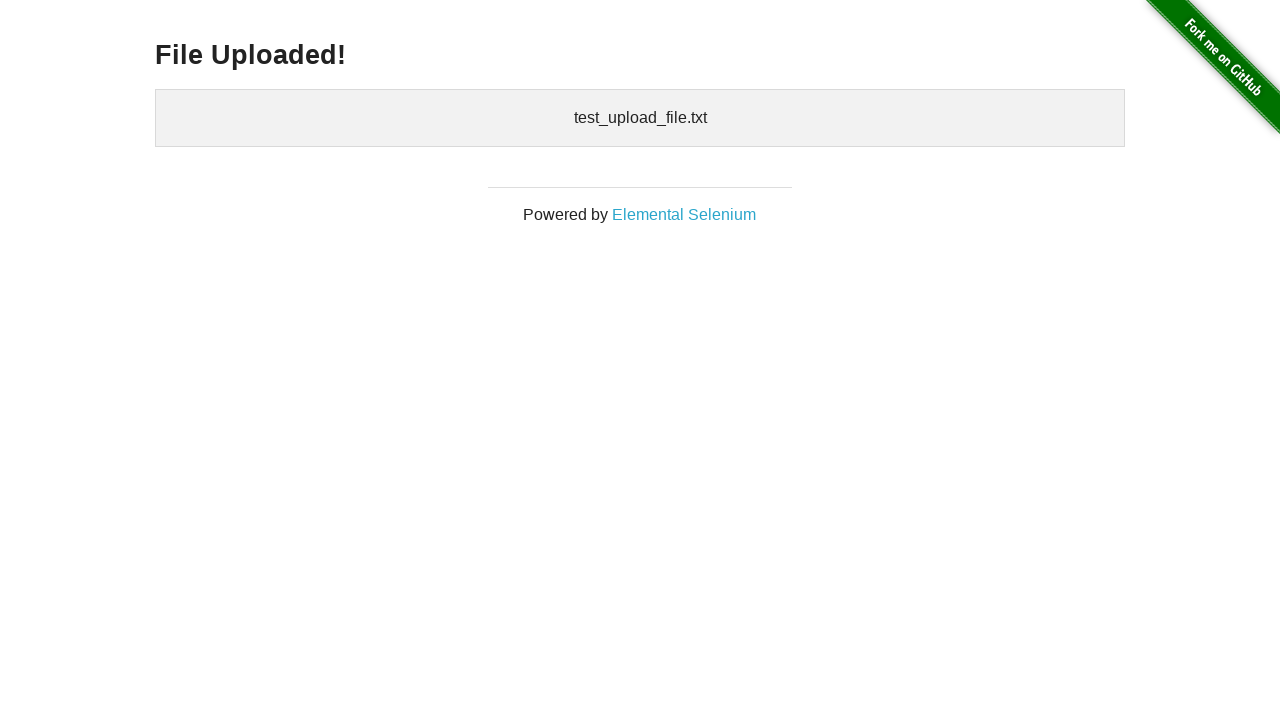

Retrieved success message text: 'File Uploaded!'
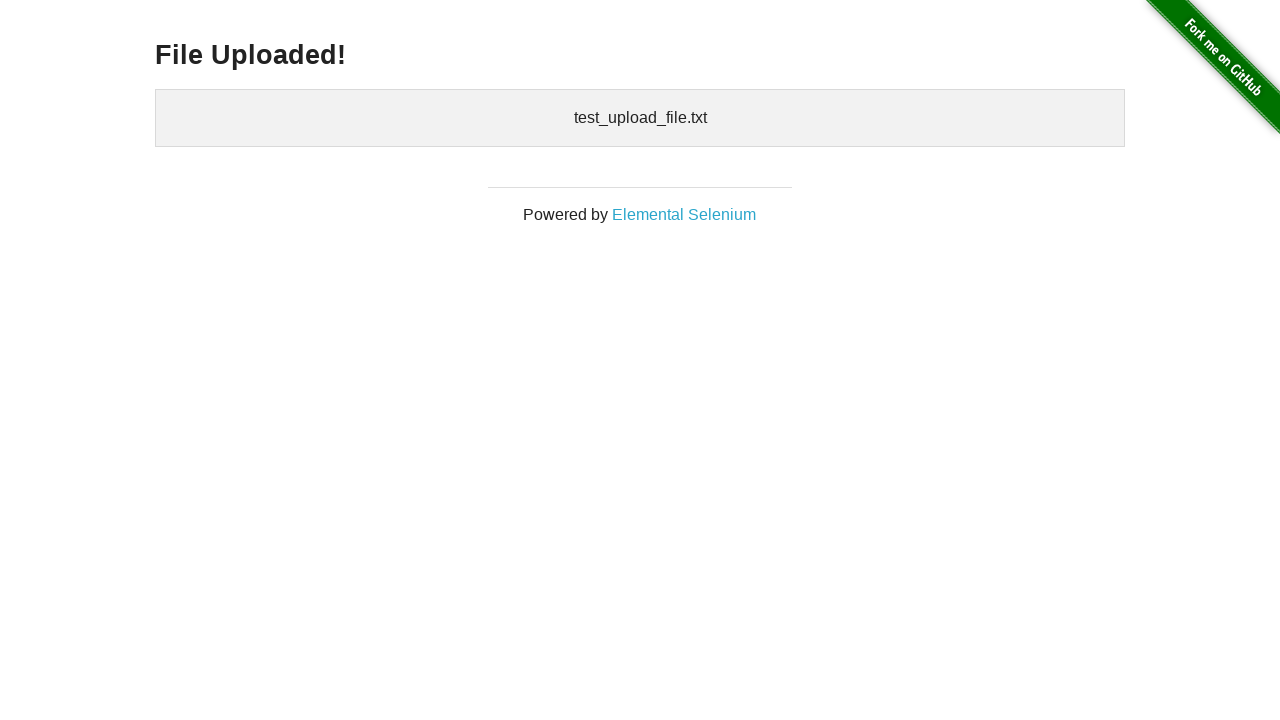

Verified success message displays 'File Uploaded!'
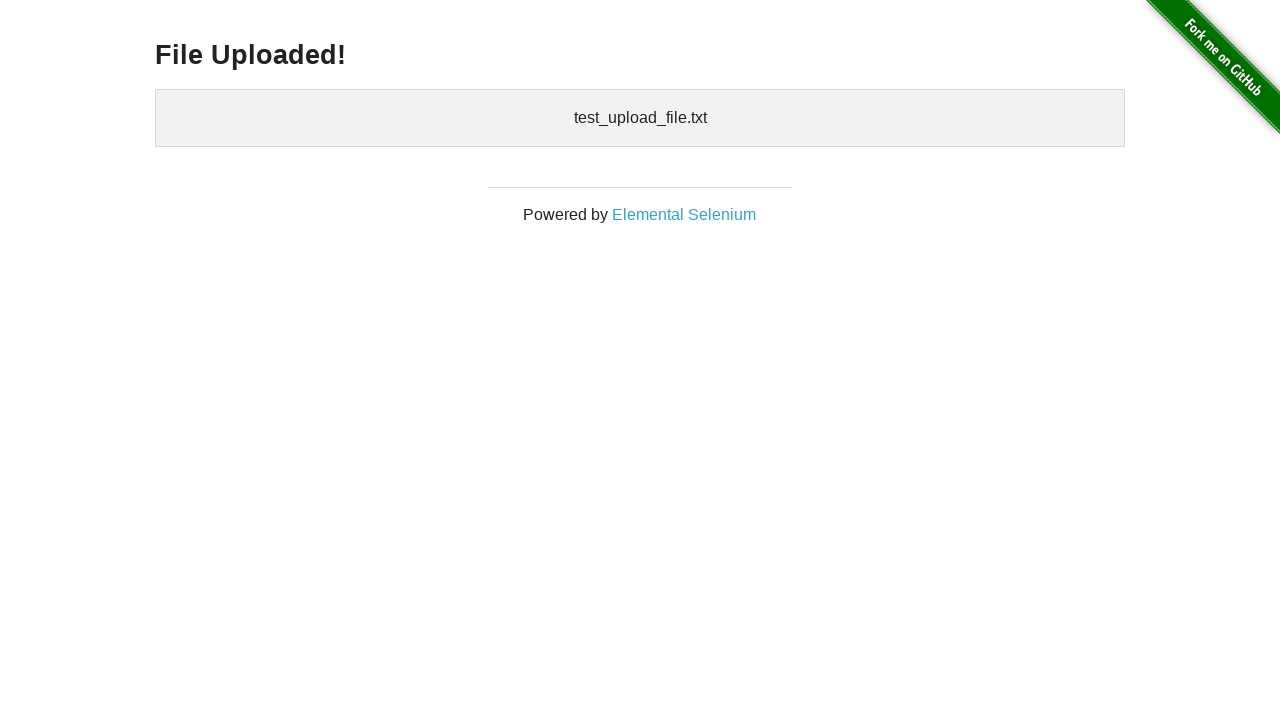

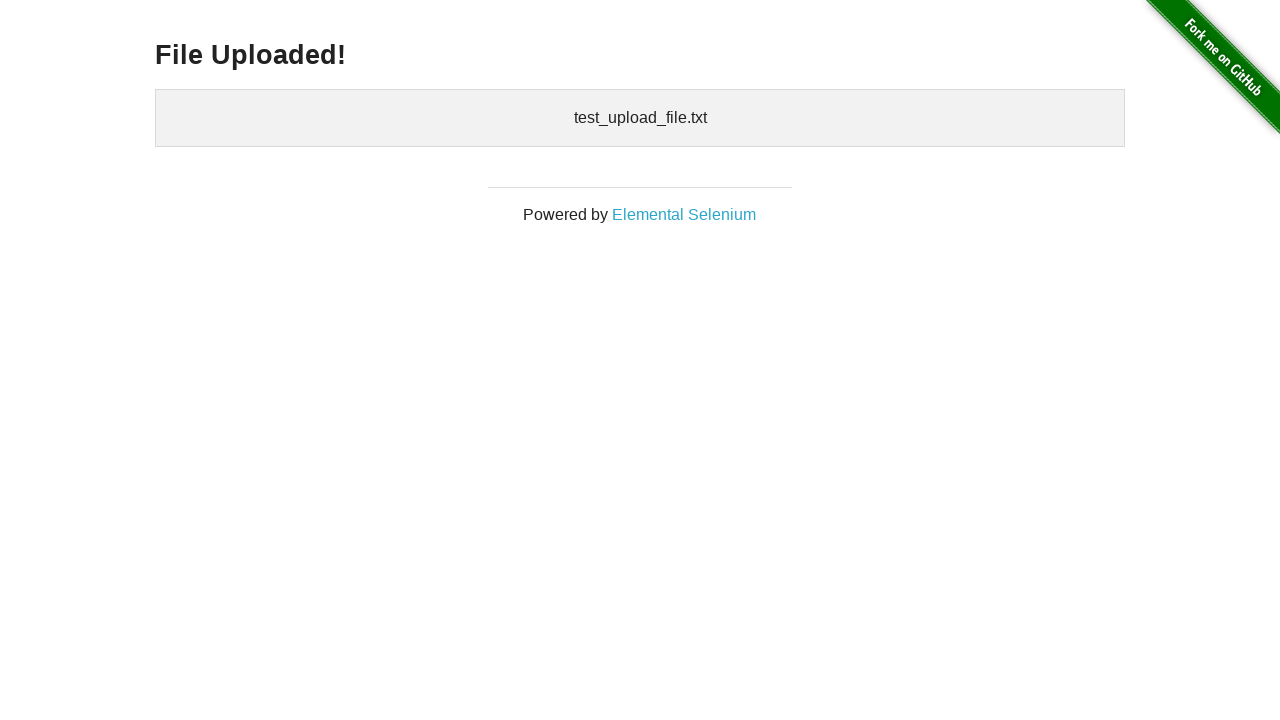